Tests filtering functionality on a shoe product page by opening the filter panel, selecting the Black color filter, applying the filter, and clicking on a product to view its details.

Starting URL: https://demo.applitools.com/gridHackathonV2.html

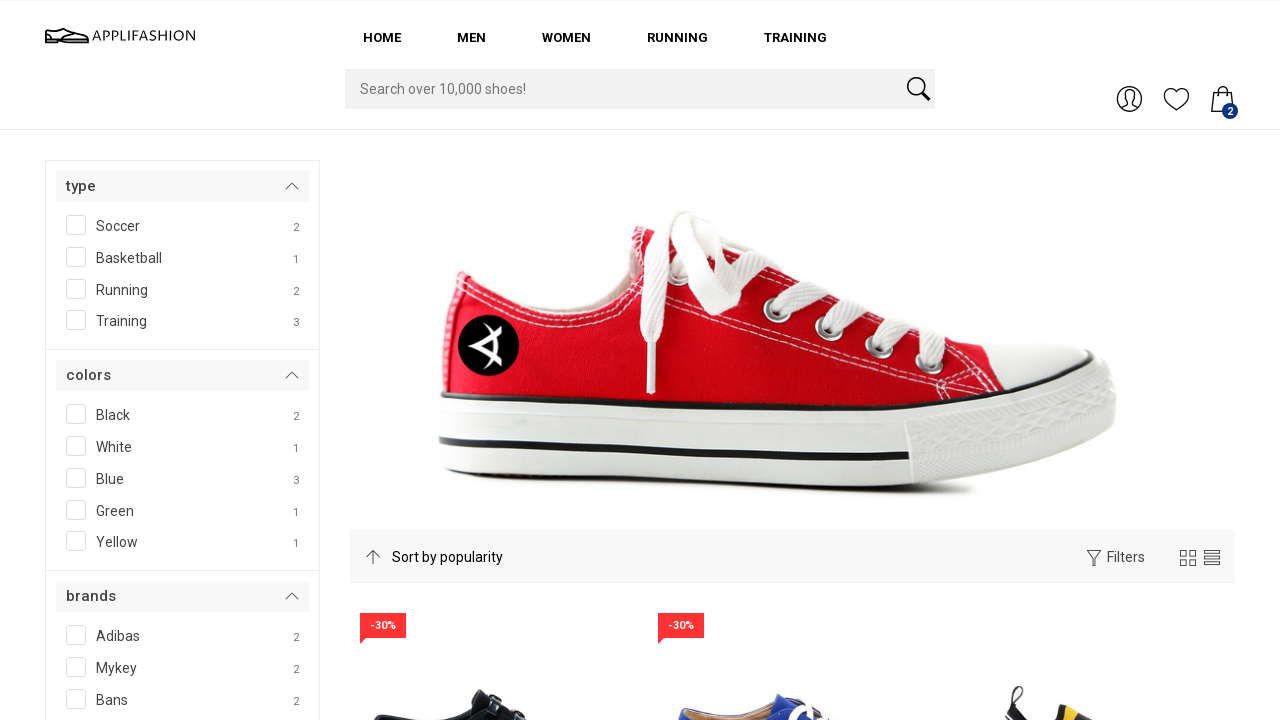

Clicked open filter button to expand filter panel at (1094, 558) on #A__openfilter__207
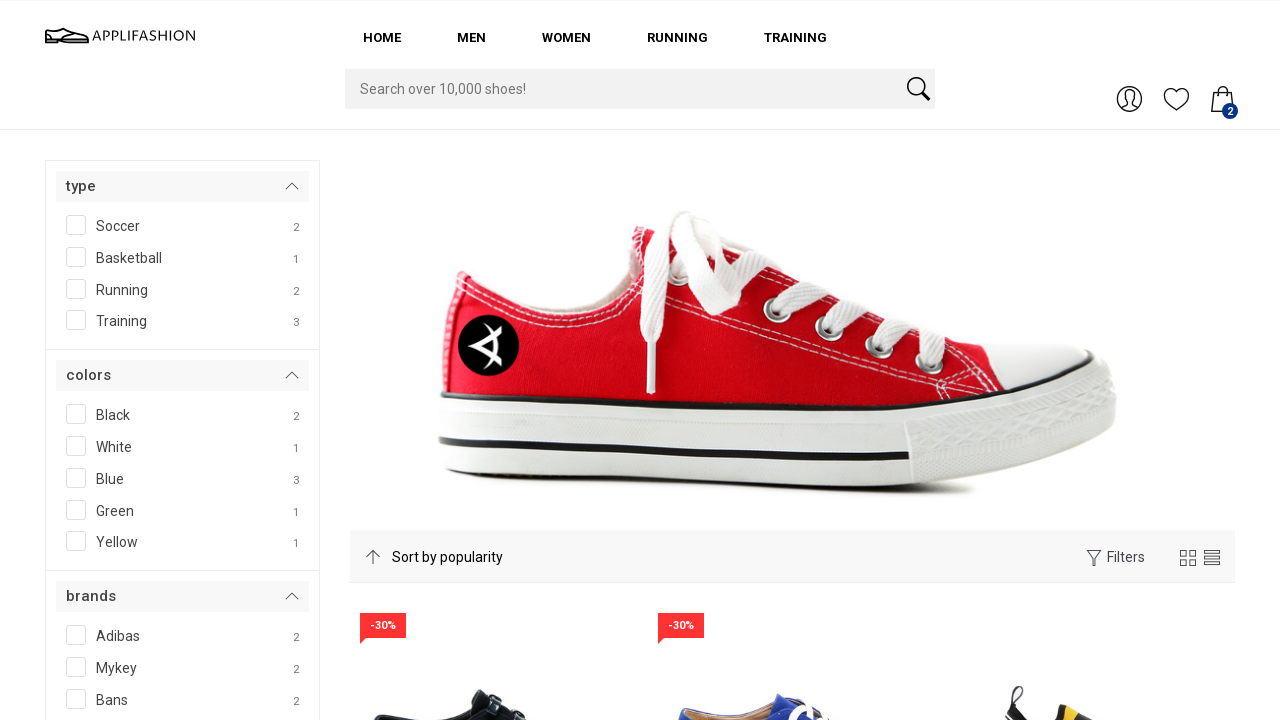

Clicked Black color checkbox to select filter at (76, 414) on #SPAN__checkmark__107
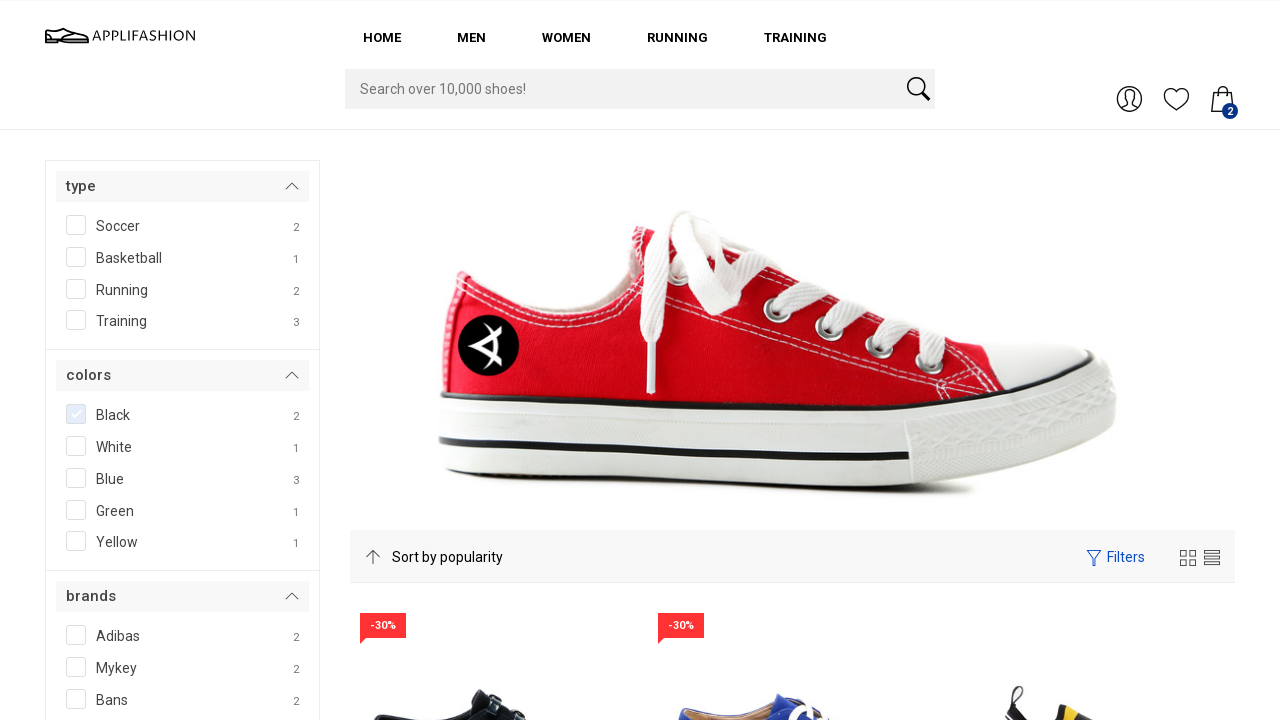

Clicked filter button to apply Black color filter at (103, 360) on #filterBtn
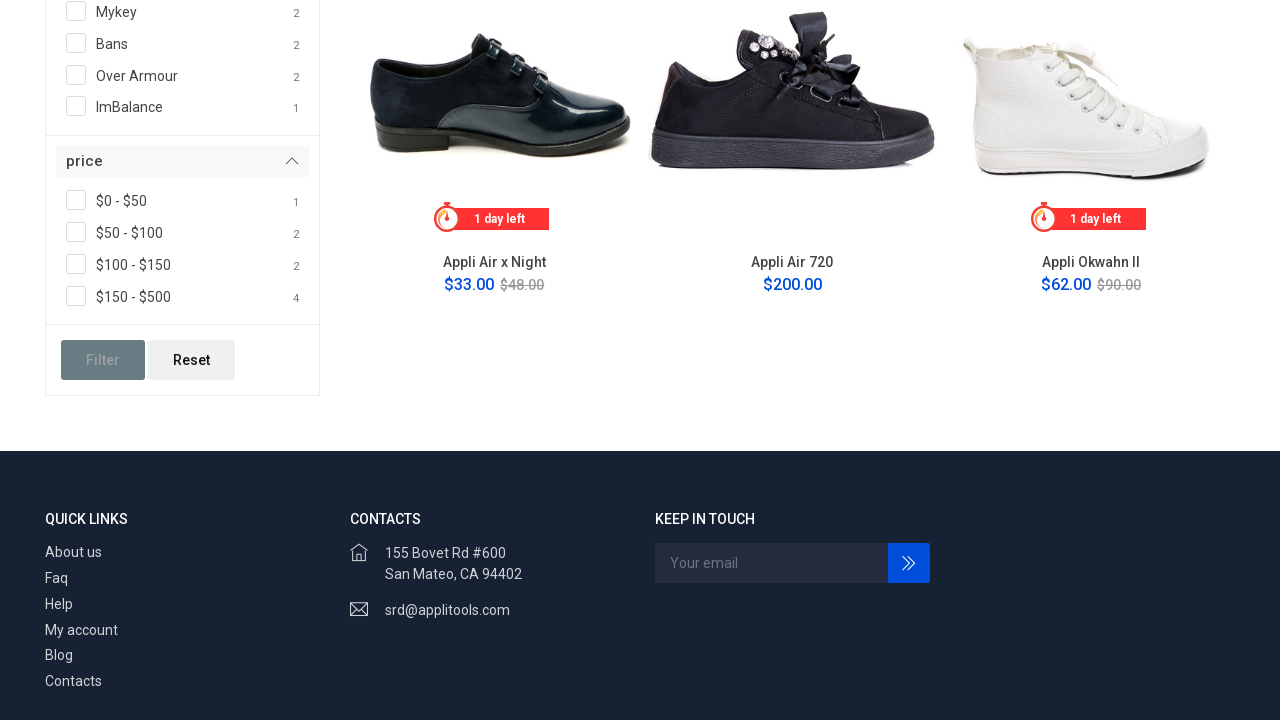

Filtered results loaded, product selector appeared
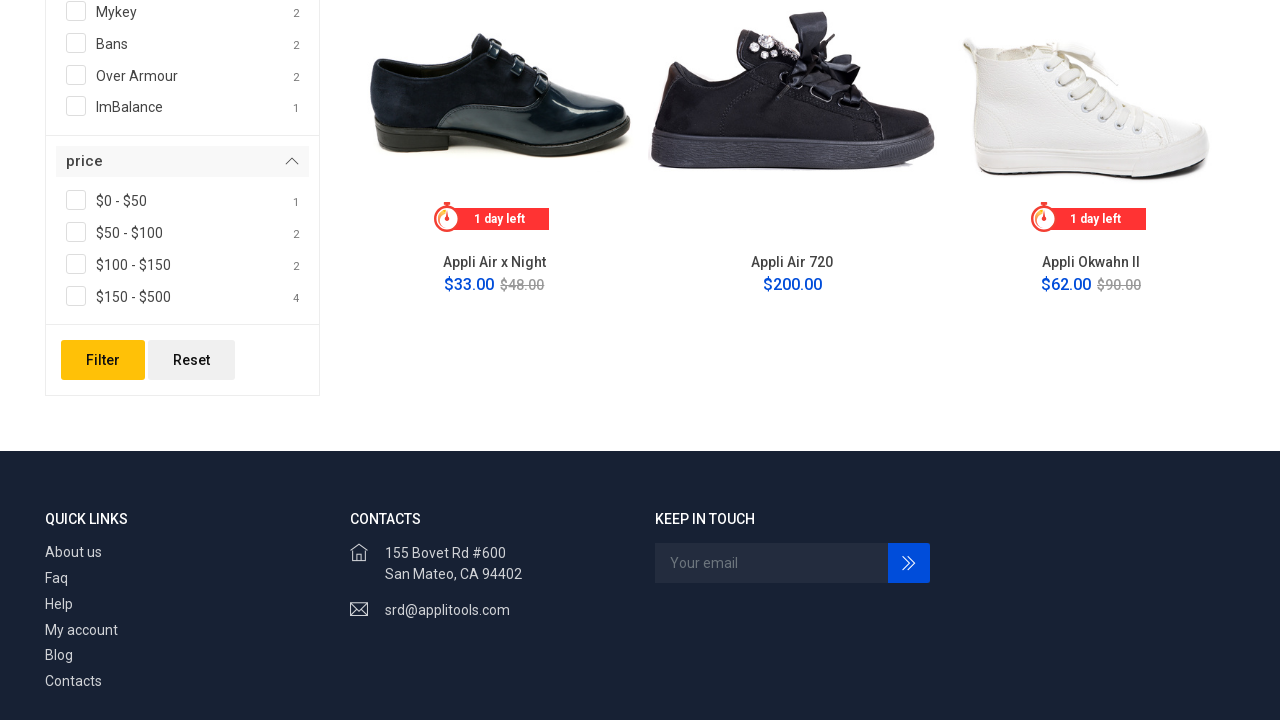

Clicked on first Black shoe product to view details at (494, 144) on #product_1
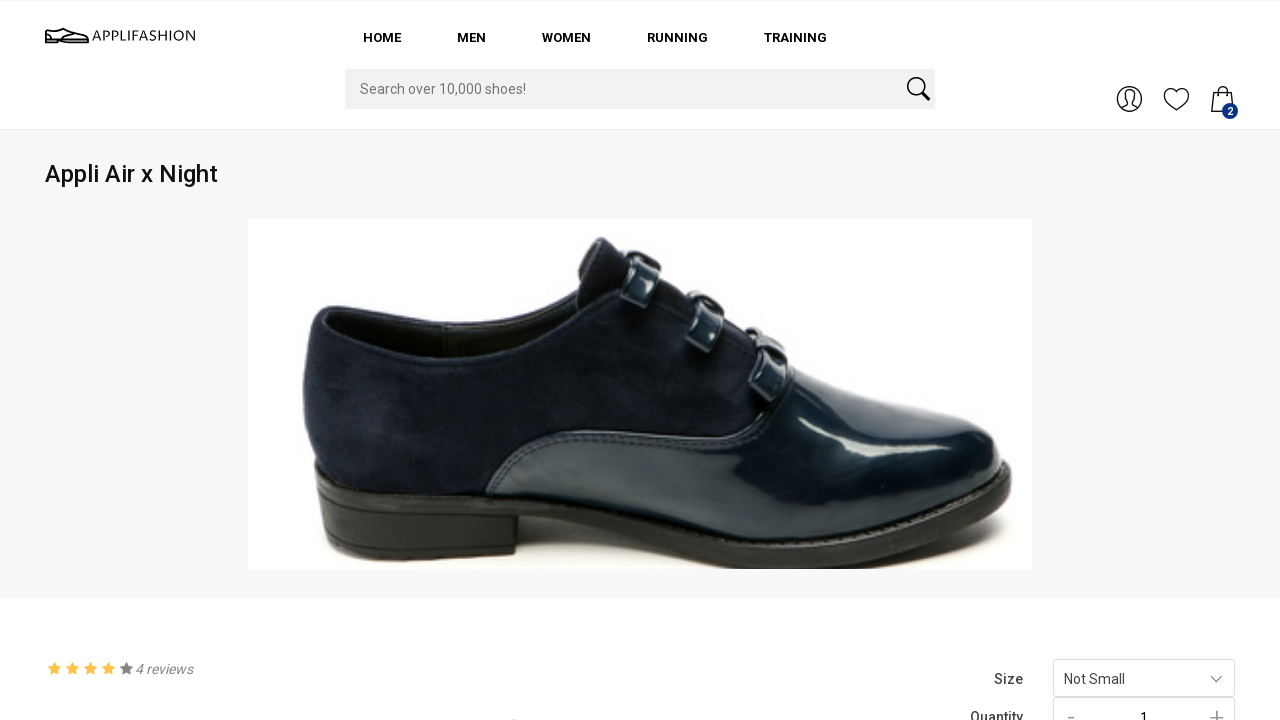

Product details page loaded successfully
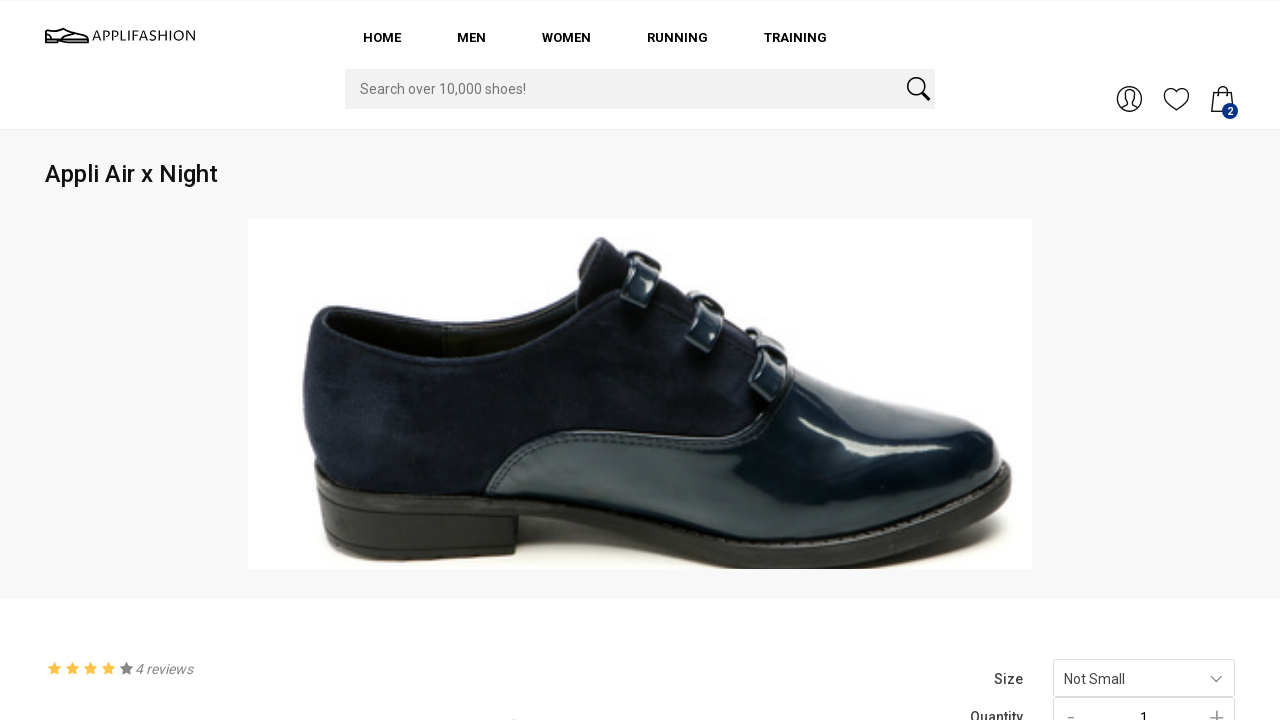

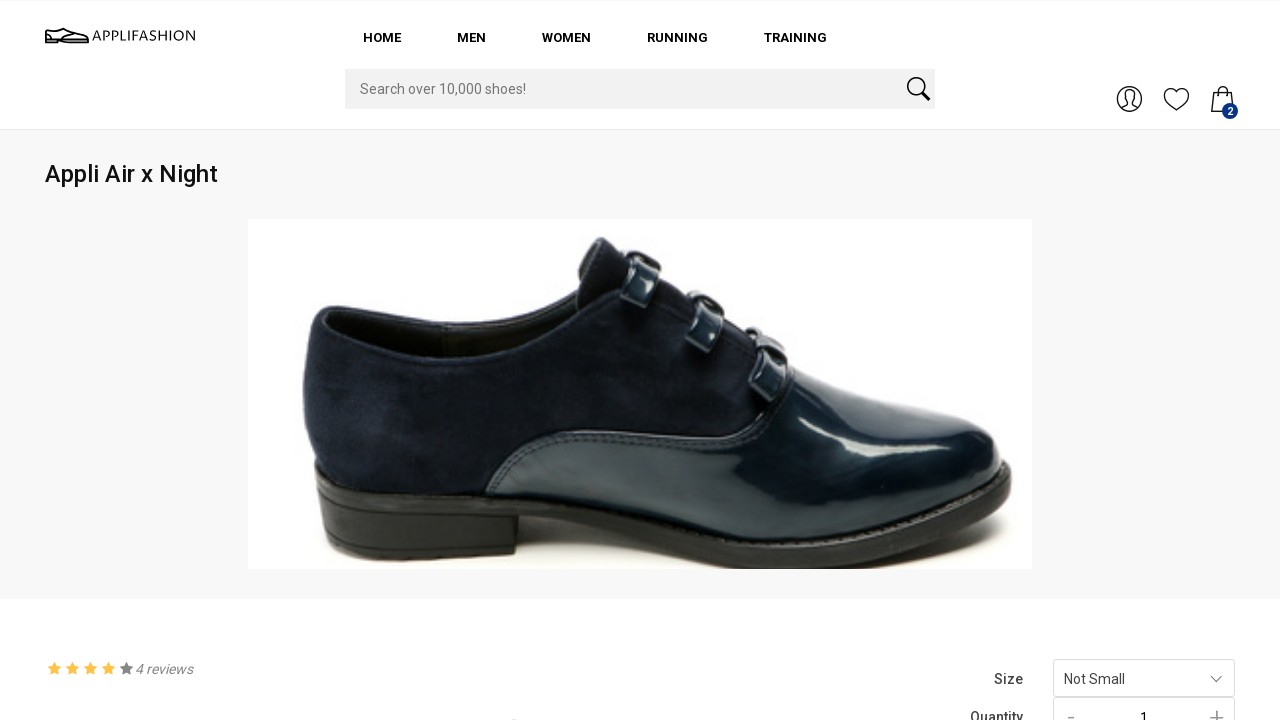